Navigates to a jobs website and clicks on the first navigation menu item (Jobs link), then verifies the page title changes appropriately.

Starting URL: https://alchemy.hguy.co/jobs

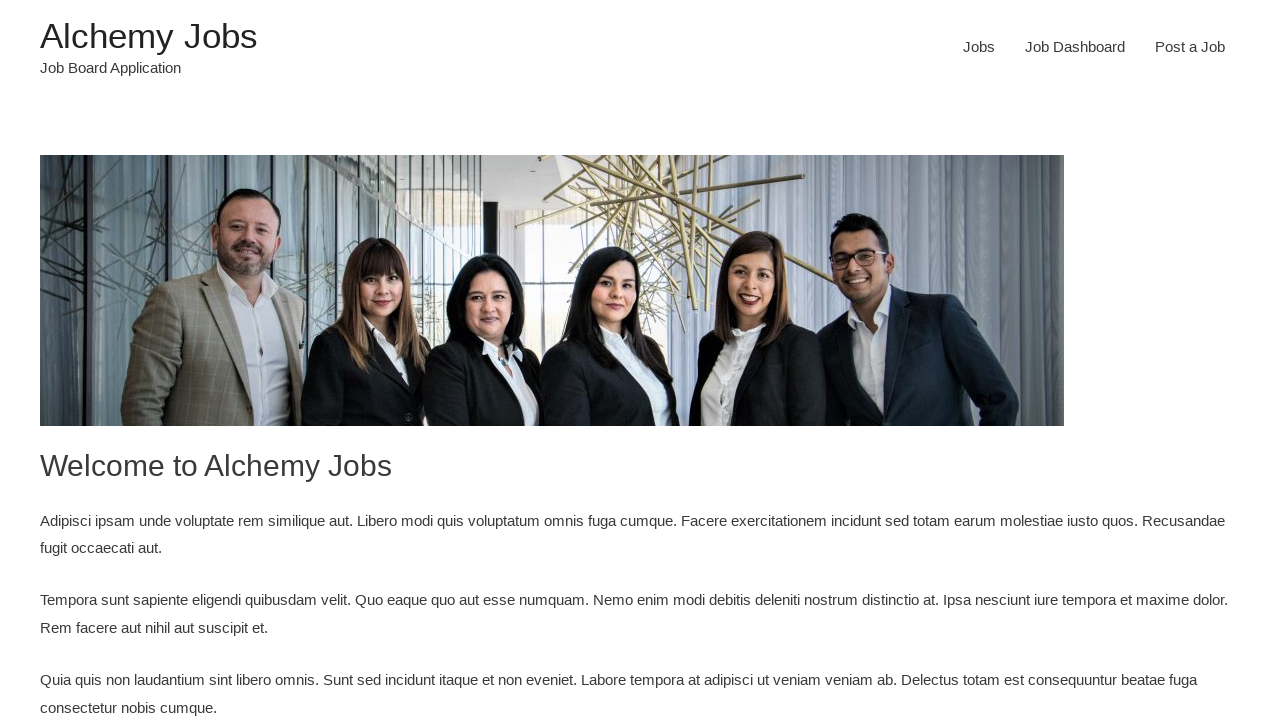

Clicked the first navigation menu item (Jobs link) at (979, 47) on nav ul li:first-child
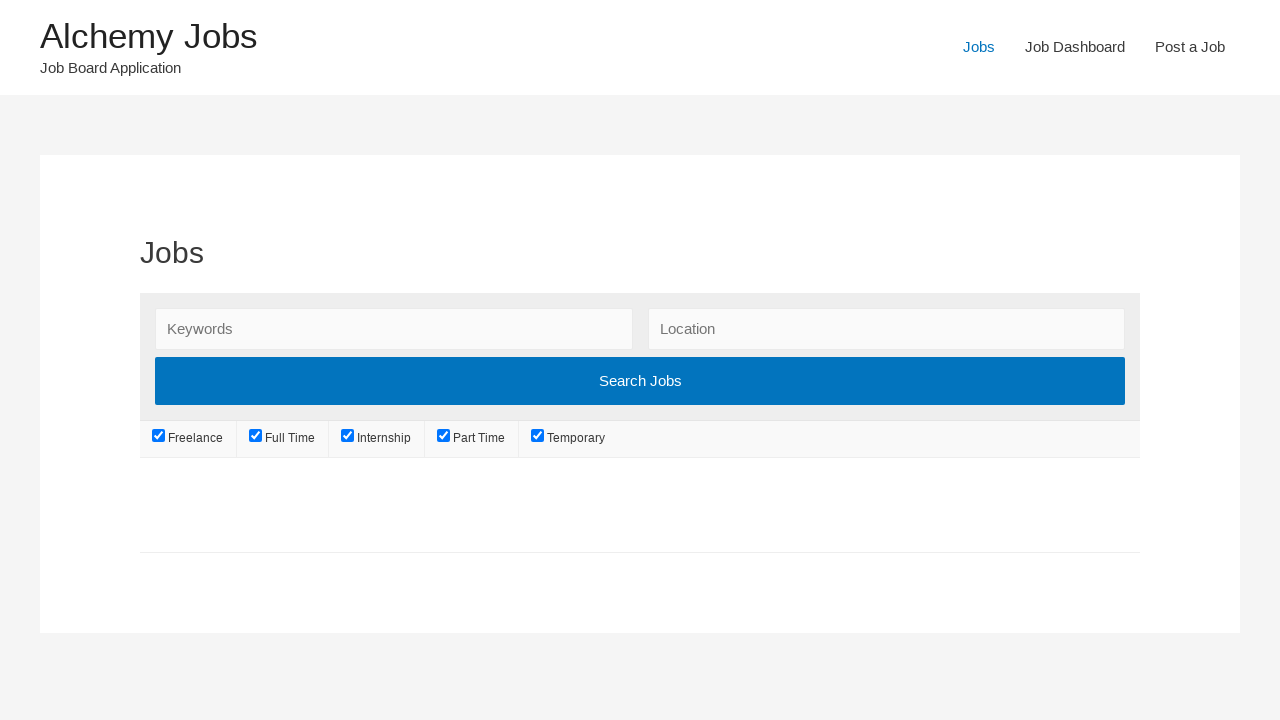

Waited for page to load with domcontentloaded state
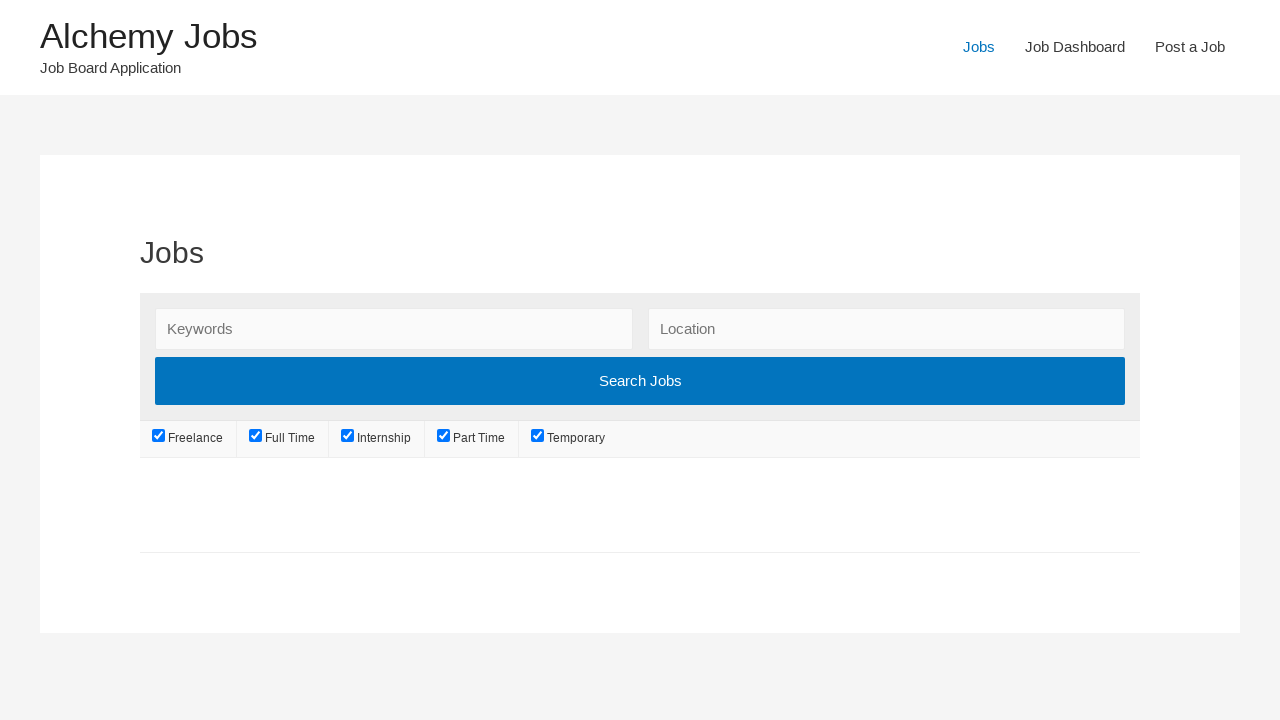

Verified page title contains 'Jobs'
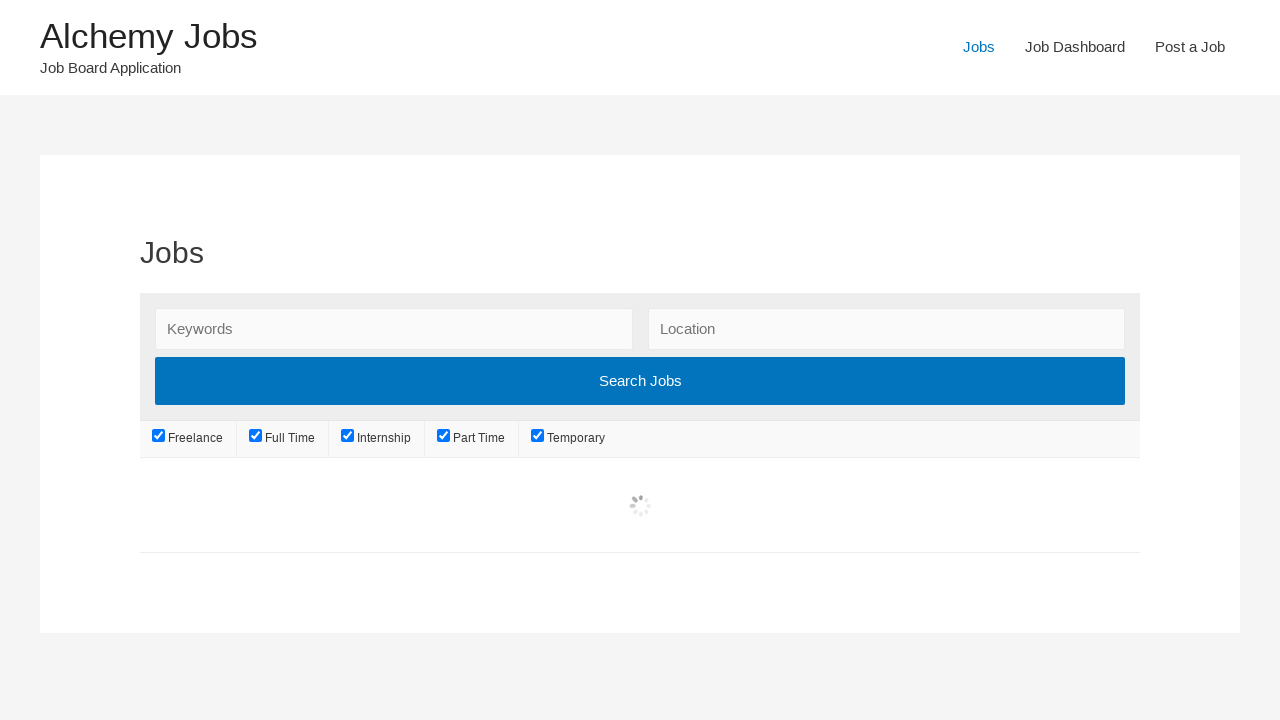

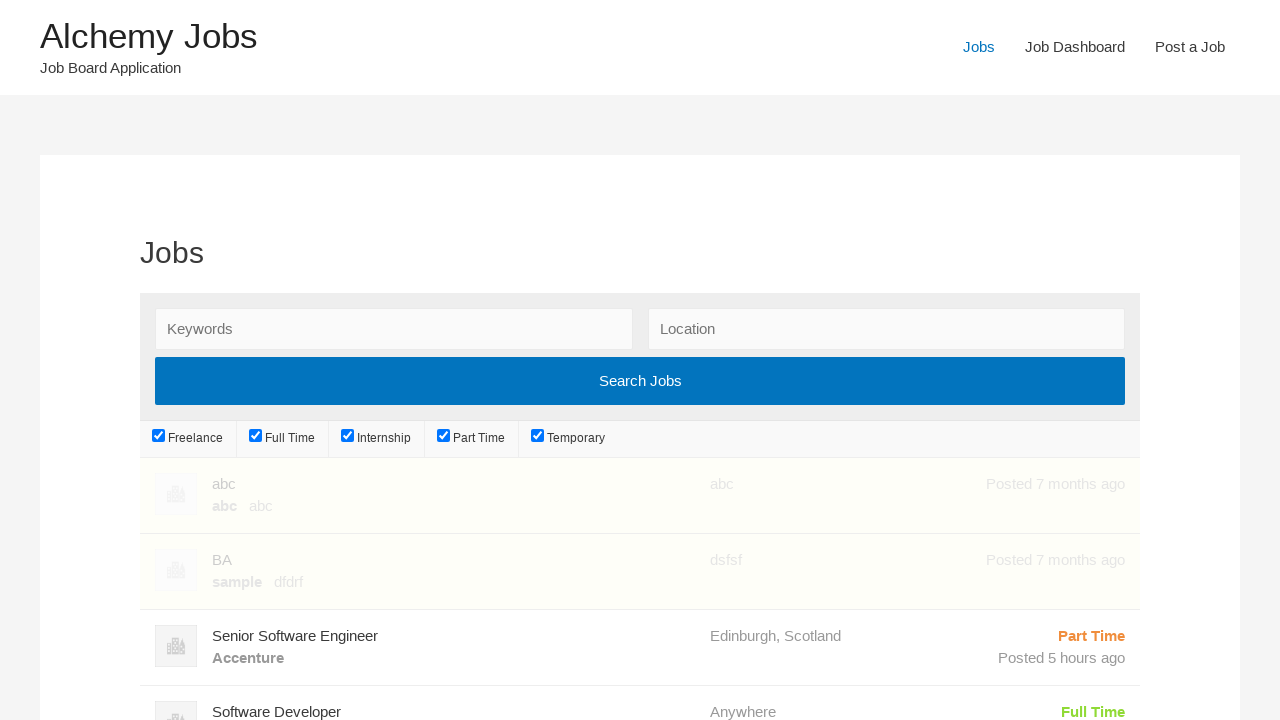